Tests clicking on Nokia Lumia product and verifying its price is displayed as $820

Starting URL: https://www.demoblaze.com/

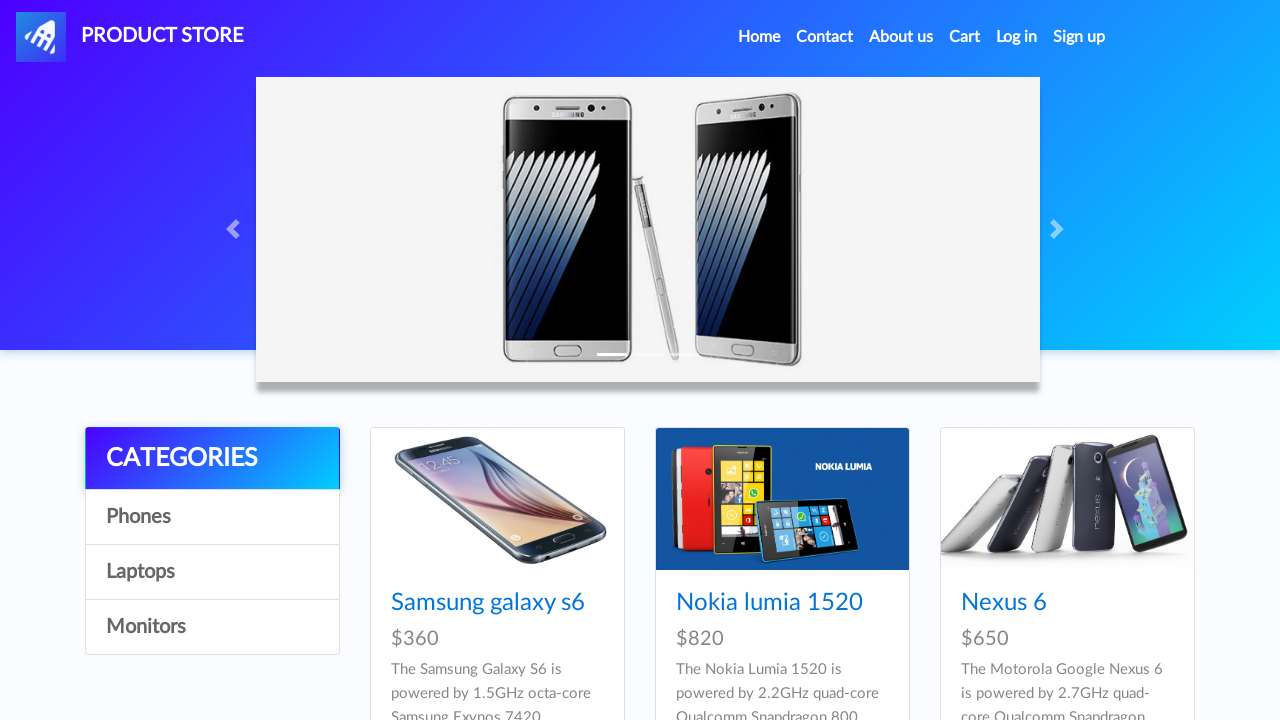

Clicked on Nokia Lumia product link at (782, 499) on a[href='prod.html?idp_=2']
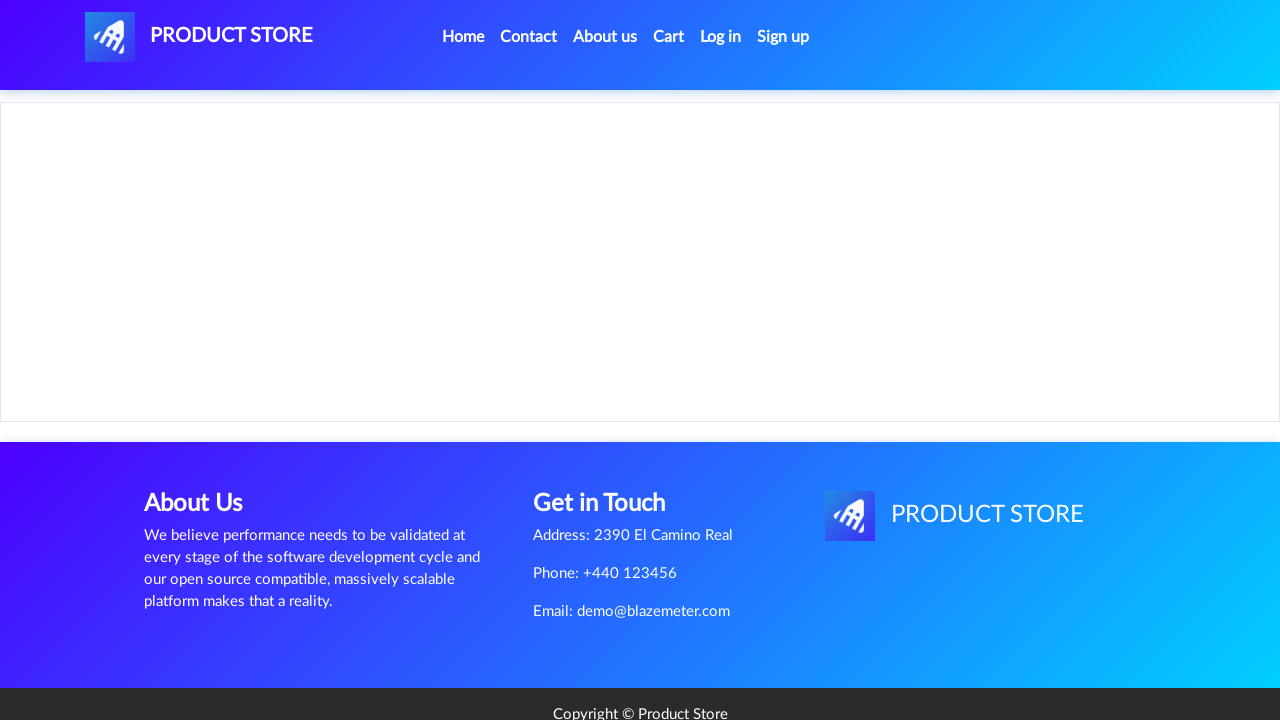

Verified Nokia Lumia price is displayed as $820
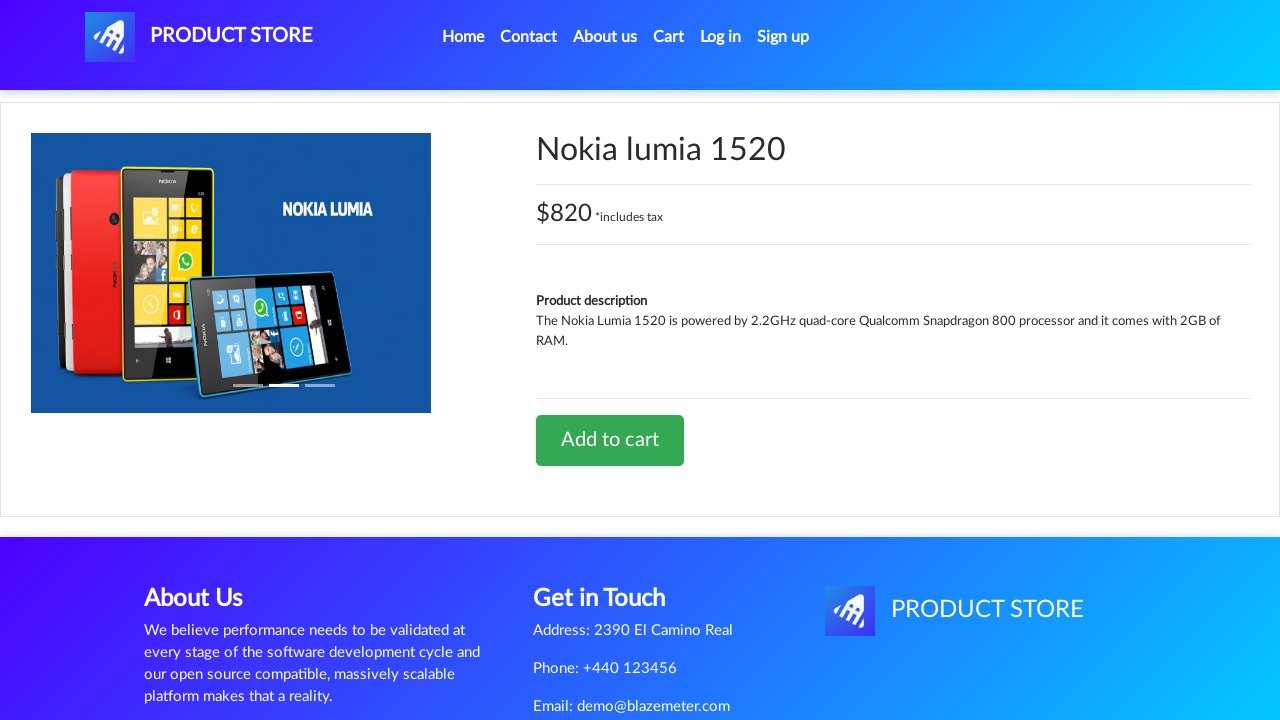

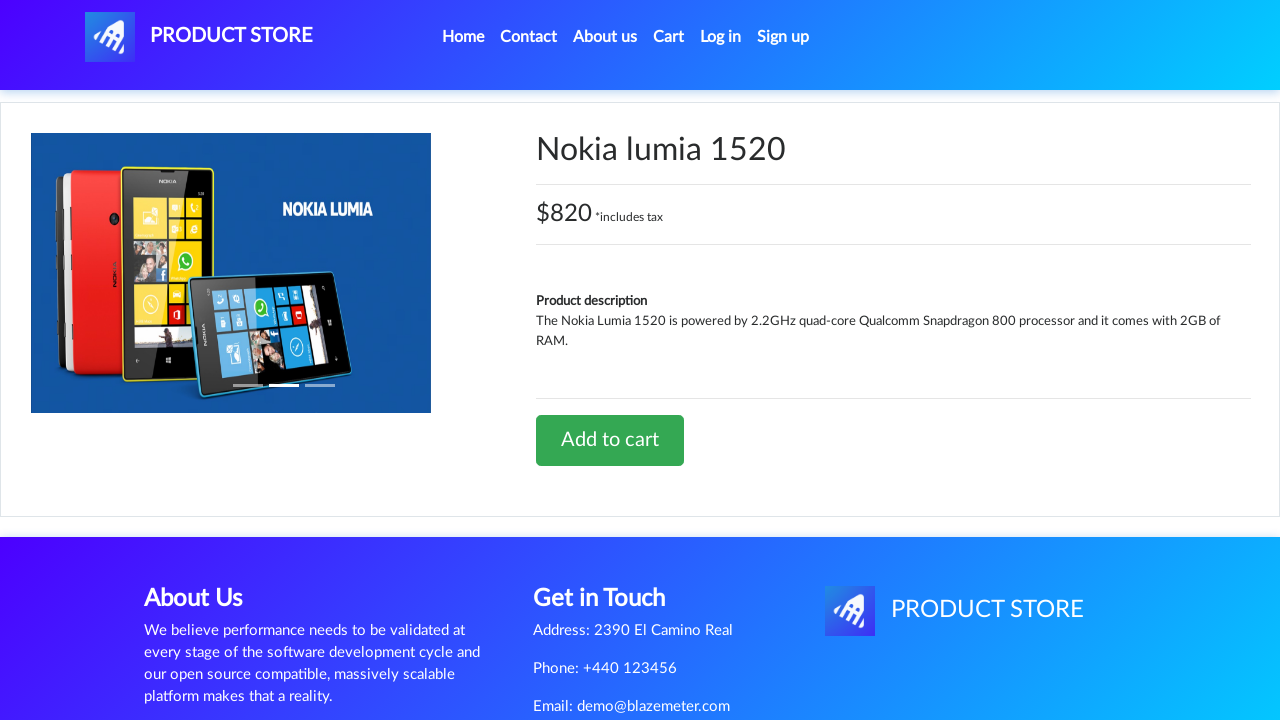